Navigates to the Selenium documentation website and scrolls to the News section element, then performs horizontal scrolling

Starting URL: https://www.selenium.dev

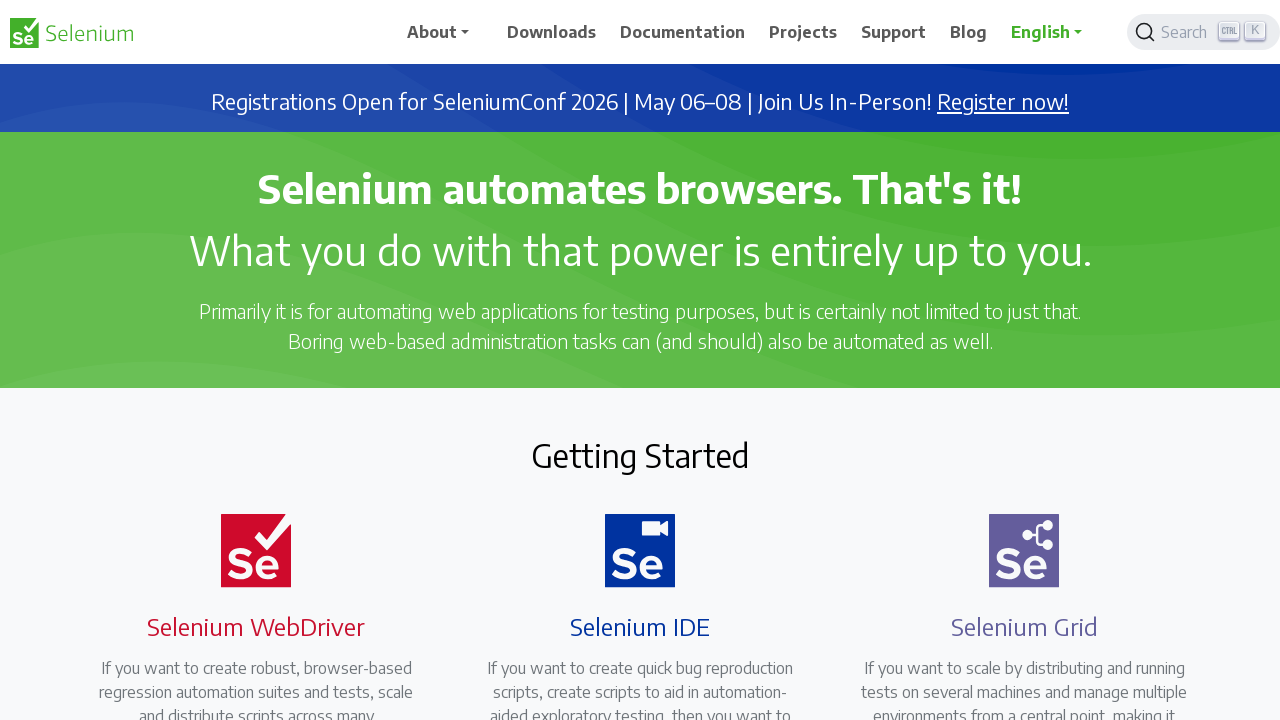

Located the News heading element on the page
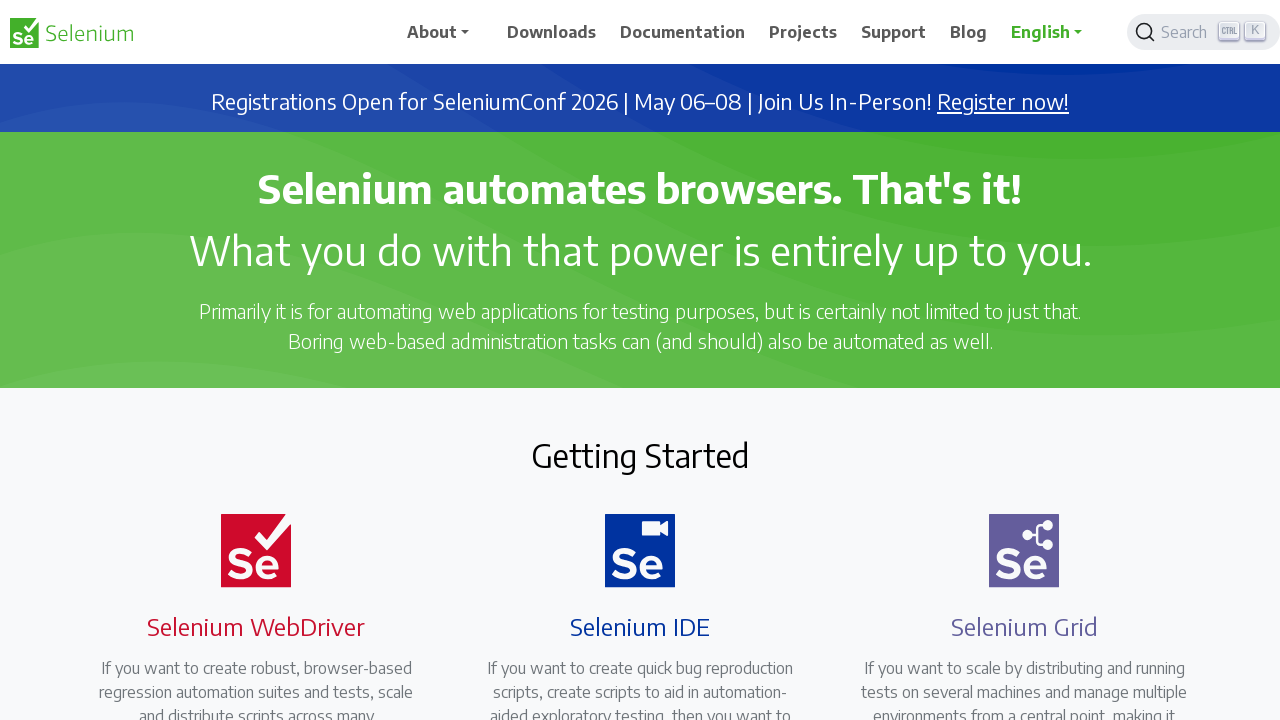

Scrolled to the News section element
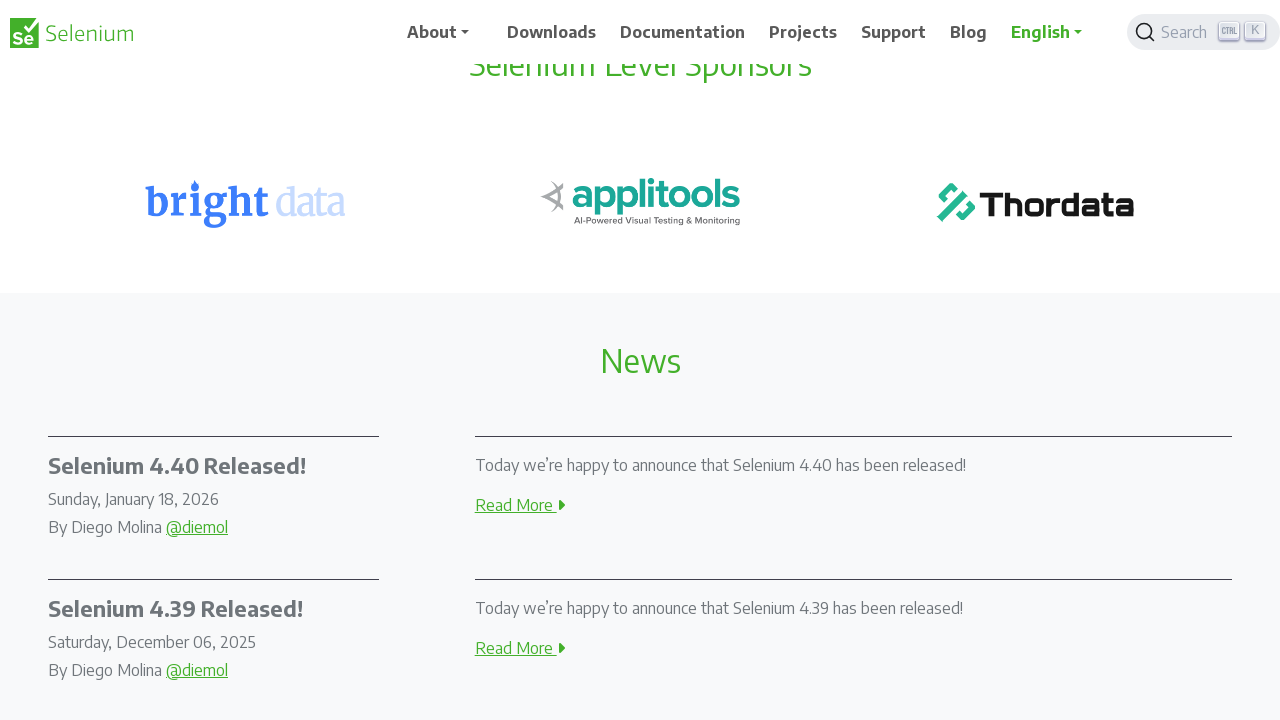

Performed horizontal scroll by 5000 pixels to the right
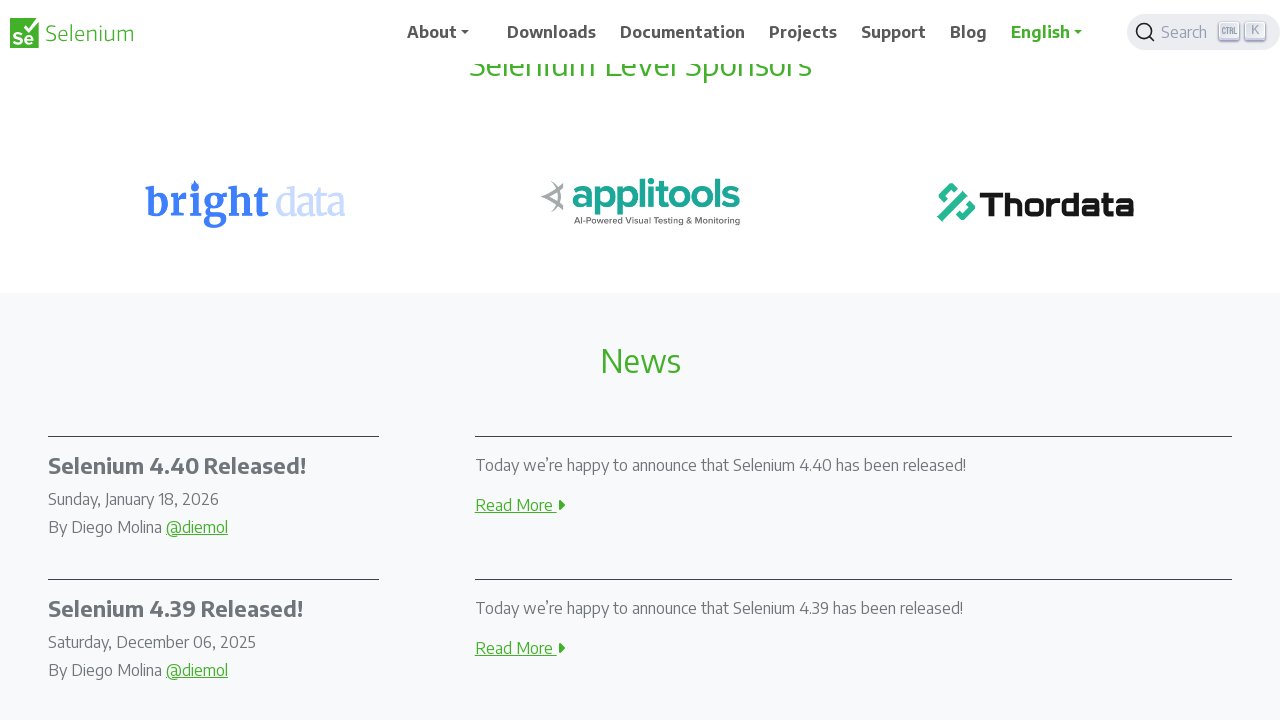

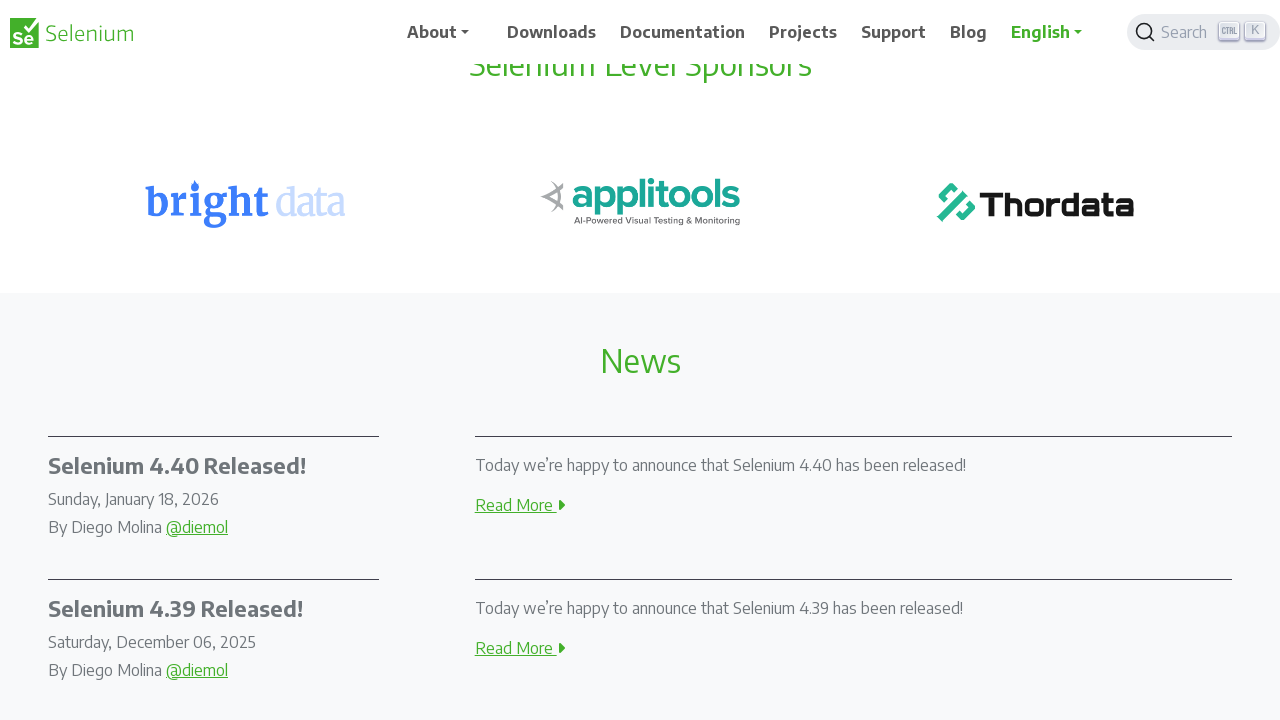